Opens LATAM Airlines website and attempts to close a login modal if it appears

Starting URL: https://latamairlines.com/co/es

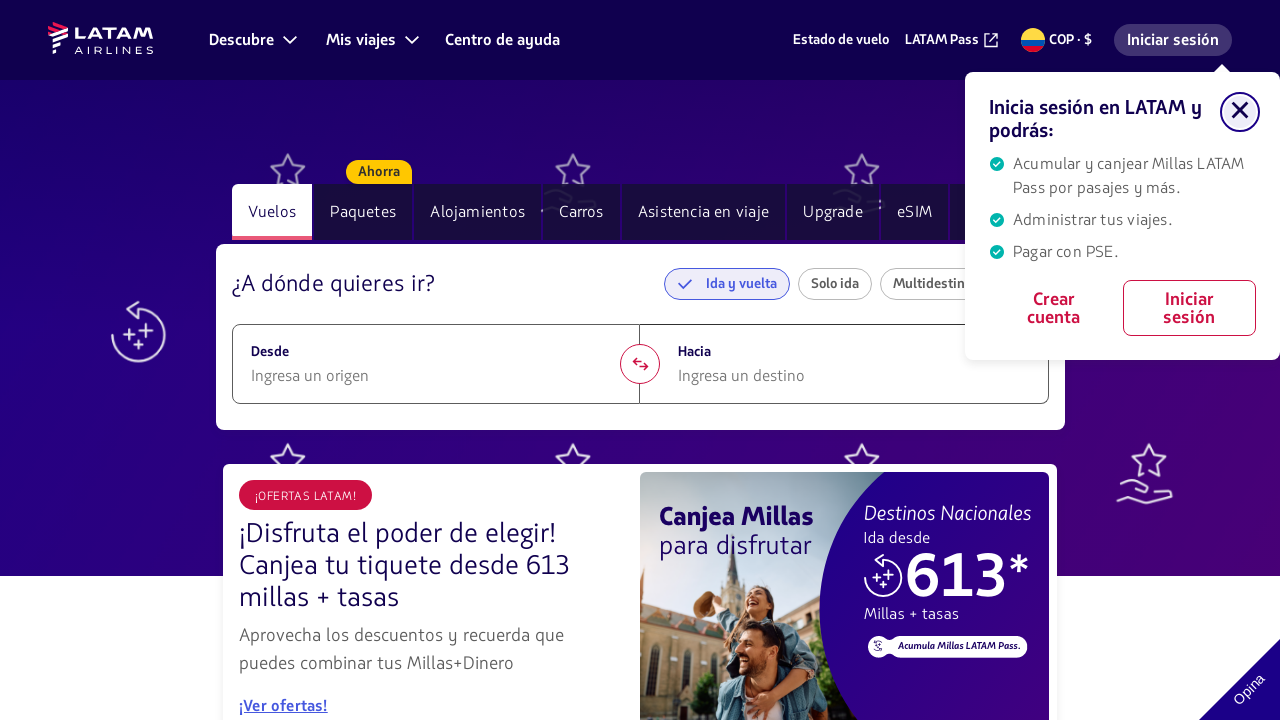

Waited for page body to load
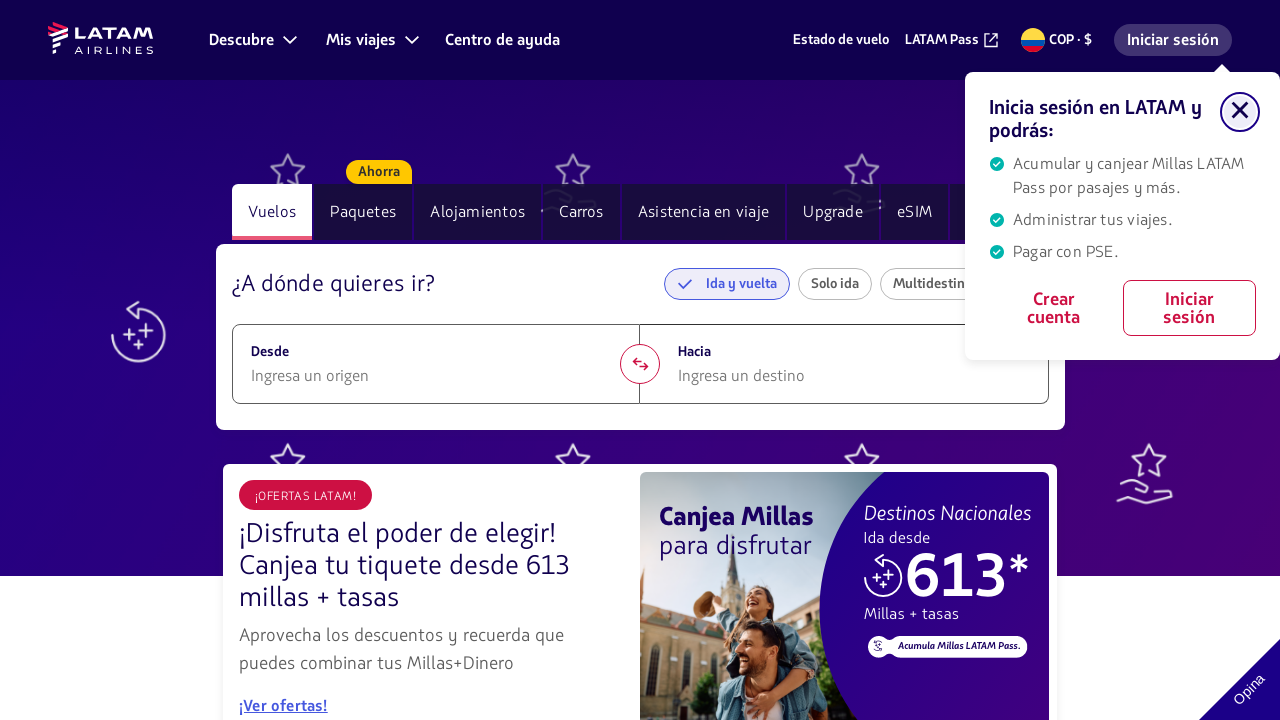

Login modal close button found and visible
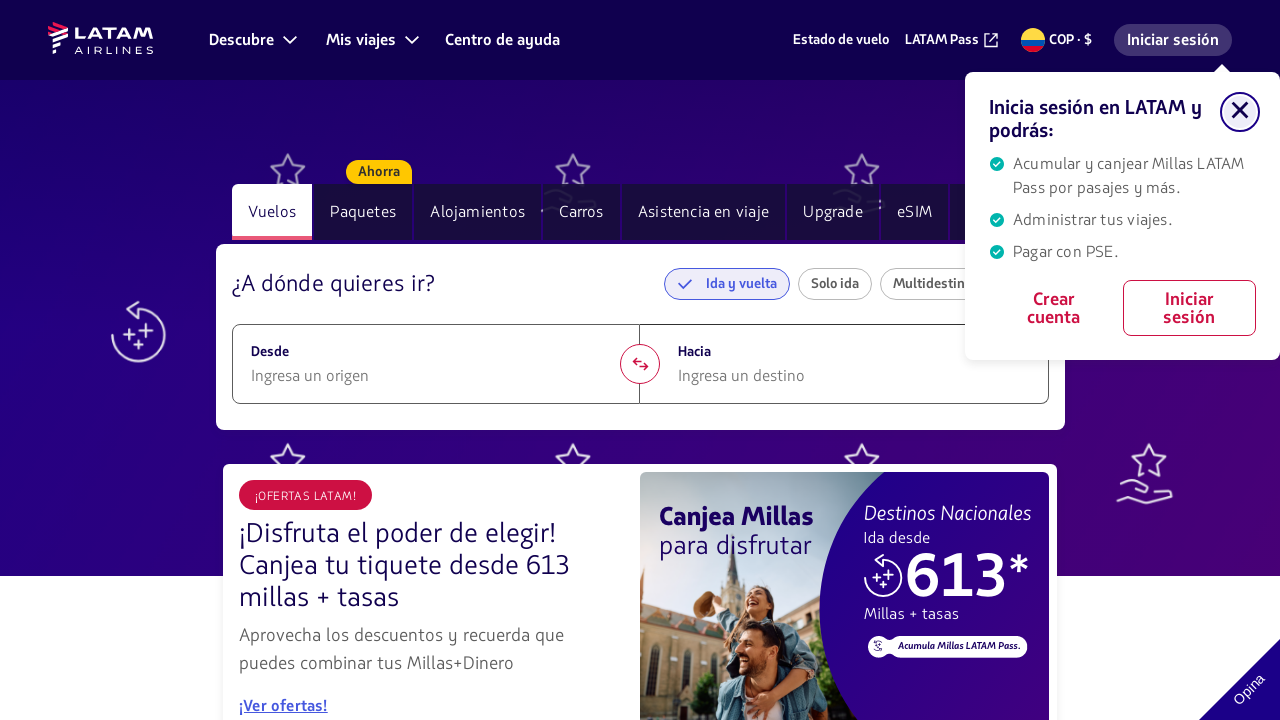

Scrolled close button into view
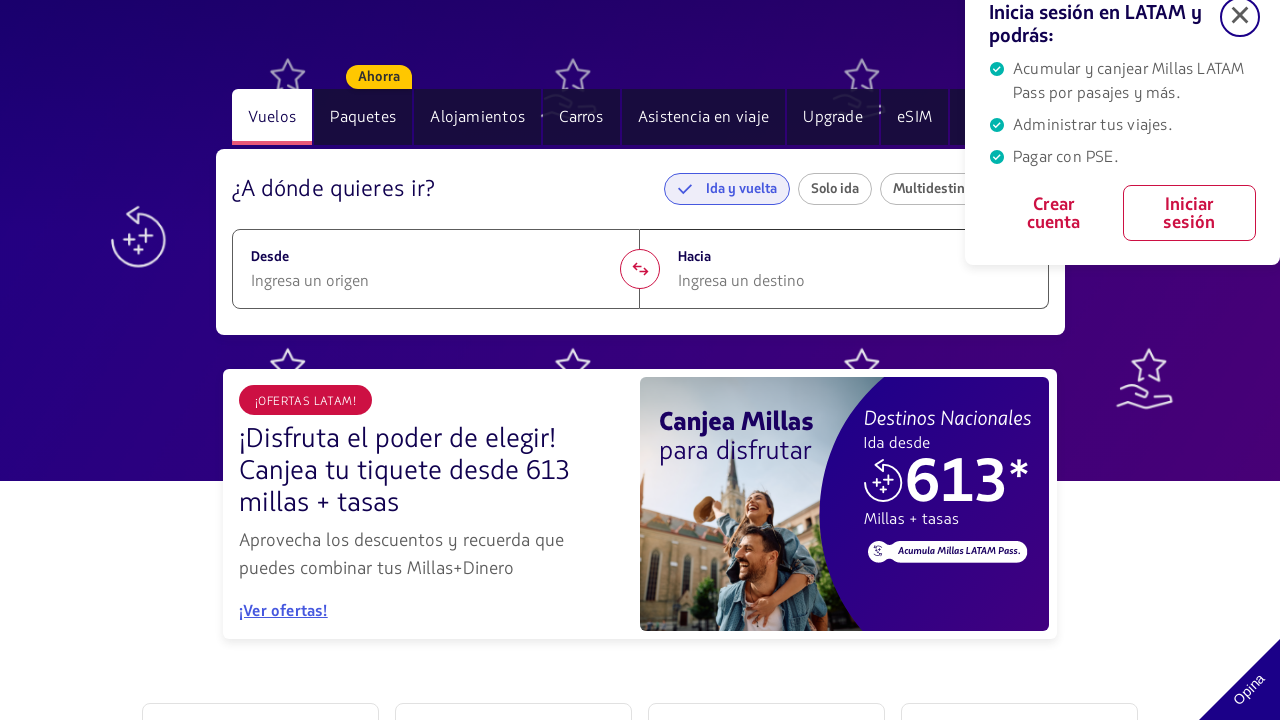

Clicked login modal close button at (1240, 17) on #button-close-login-incentive
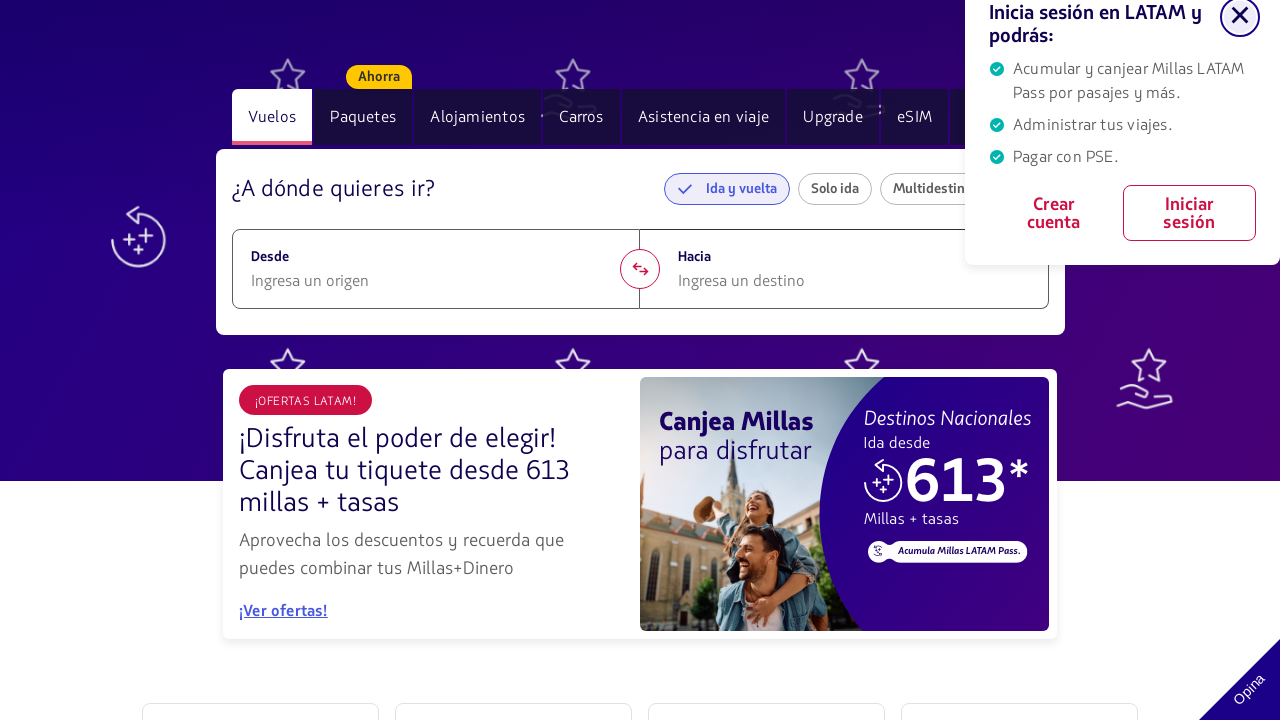

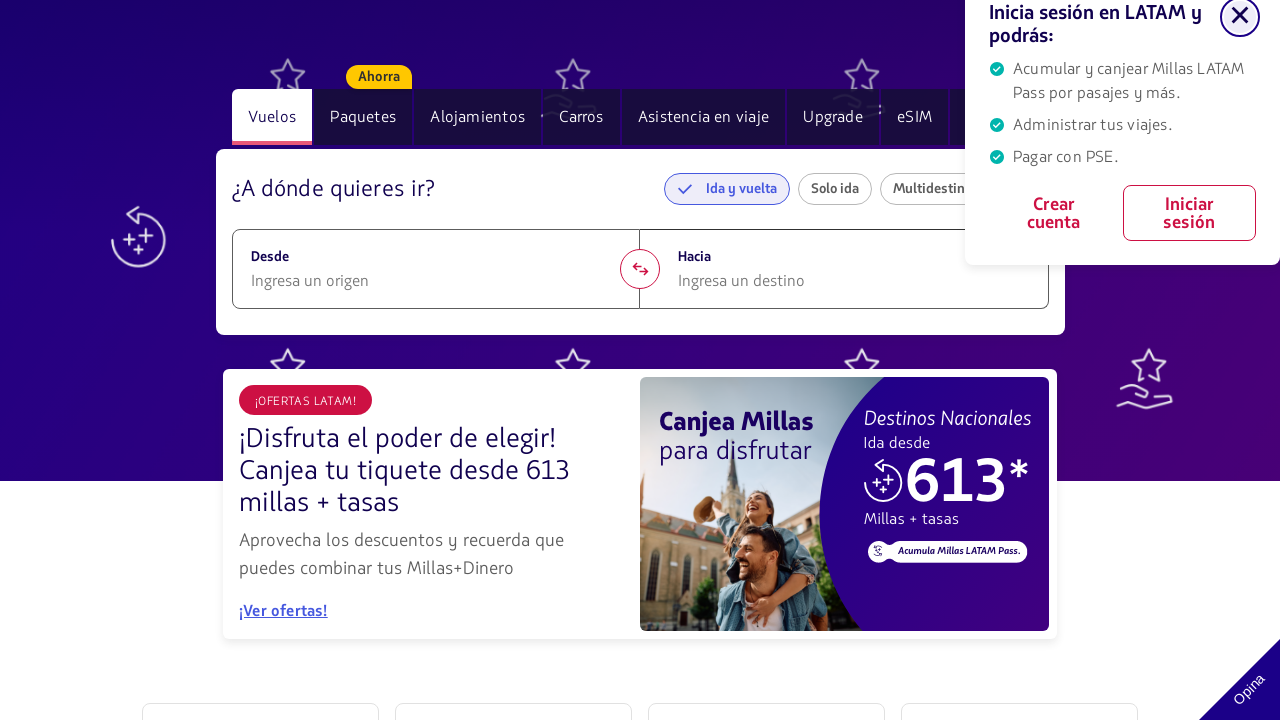